Tests drag and drop functionality by dragging an element to a drop zone and verifying the confirmation text

Starting URL: http://automation-practice.emilos.pl/droppable.php

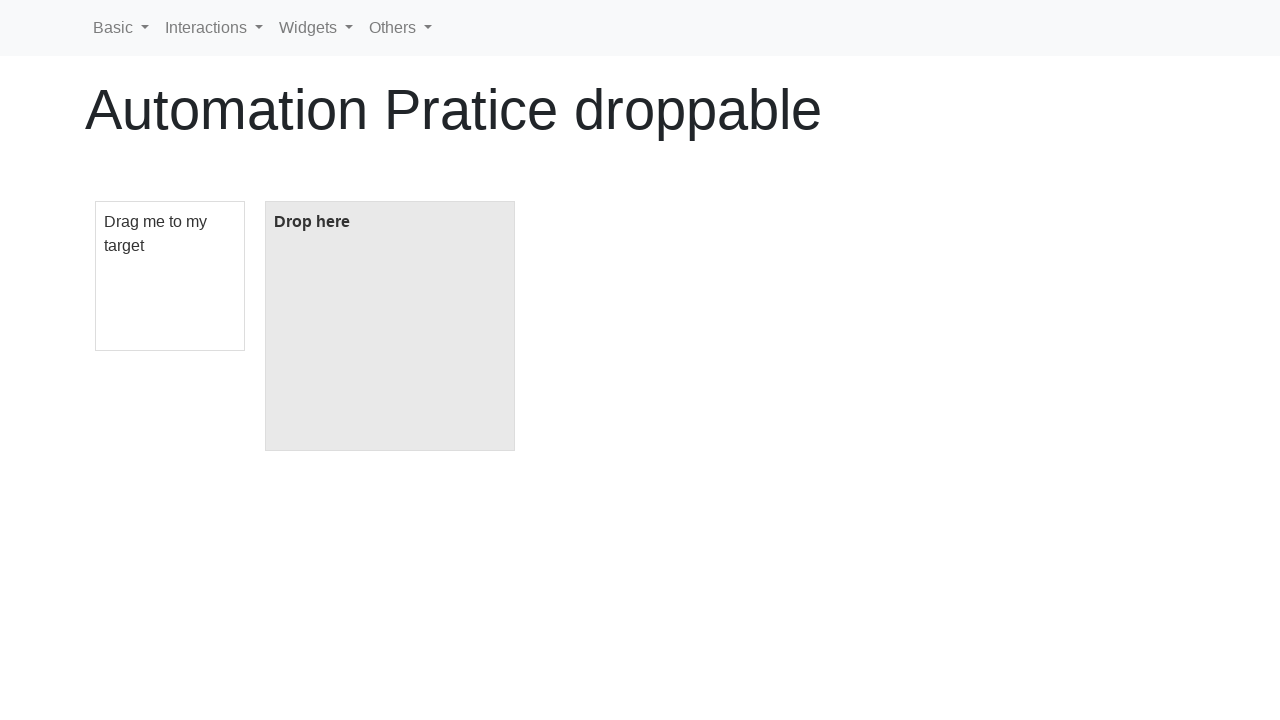

Navigated to drag and drop test page
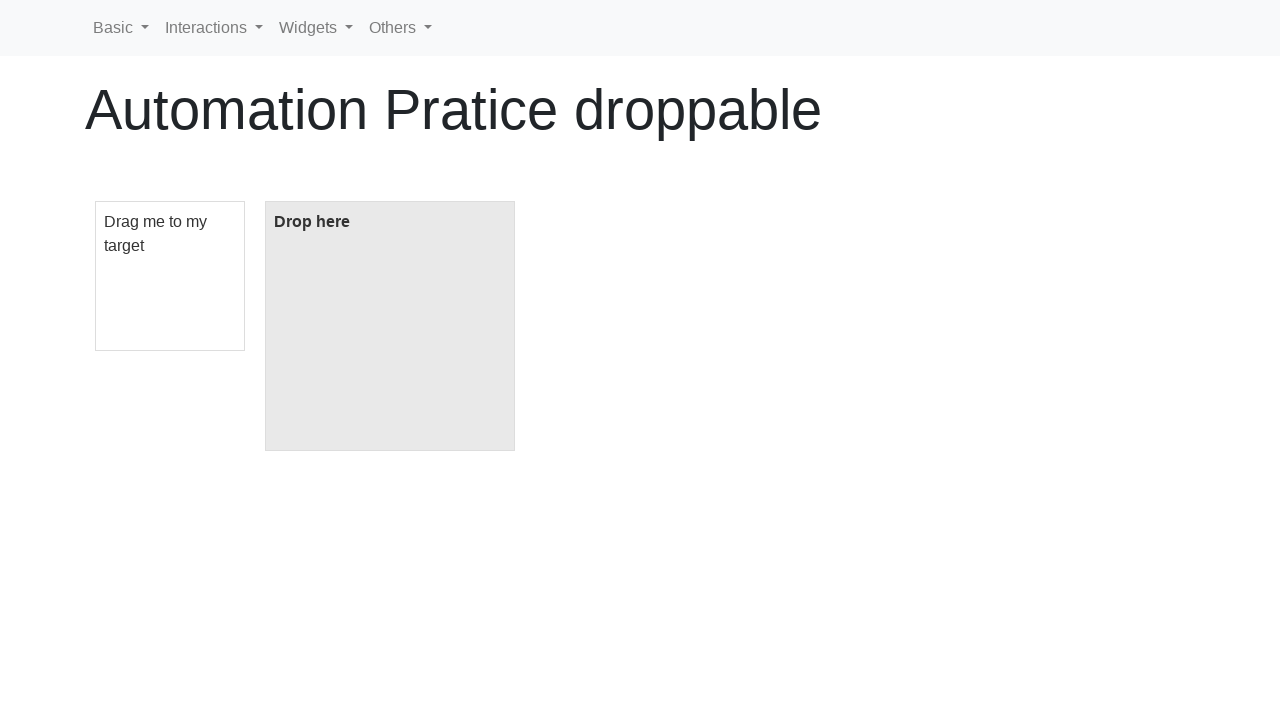

Located draggable element
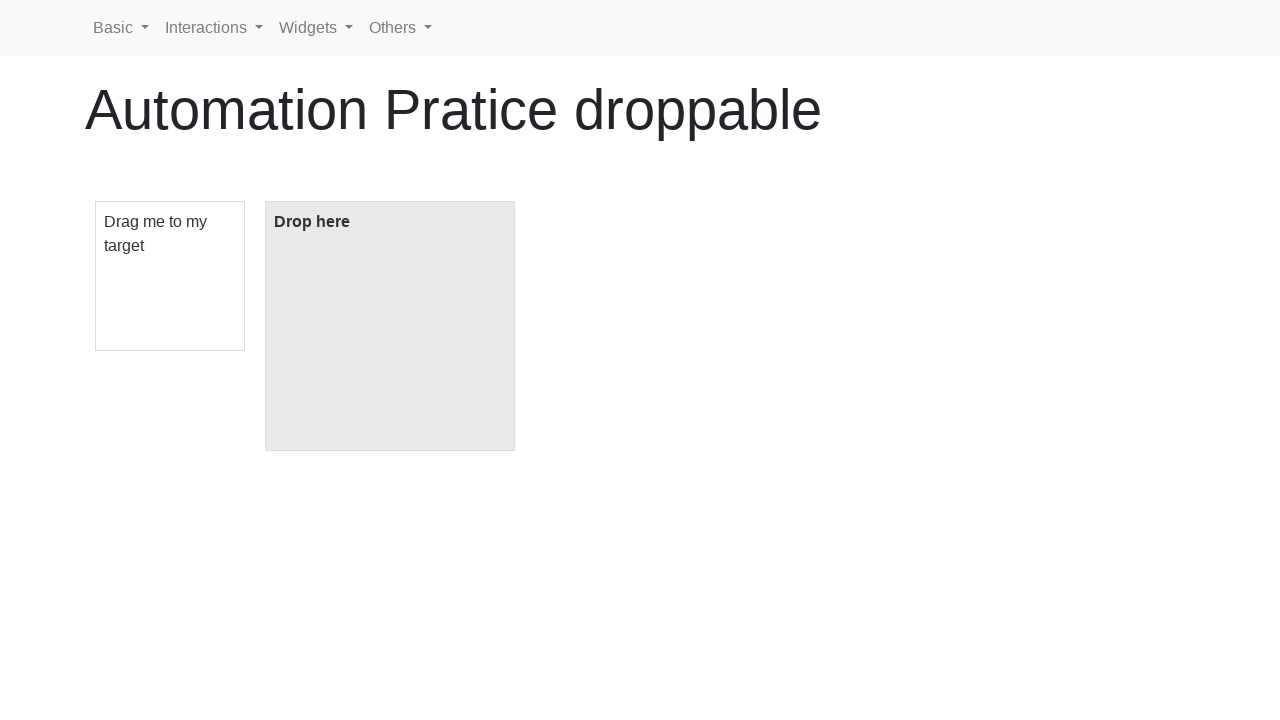

Located drop zone element
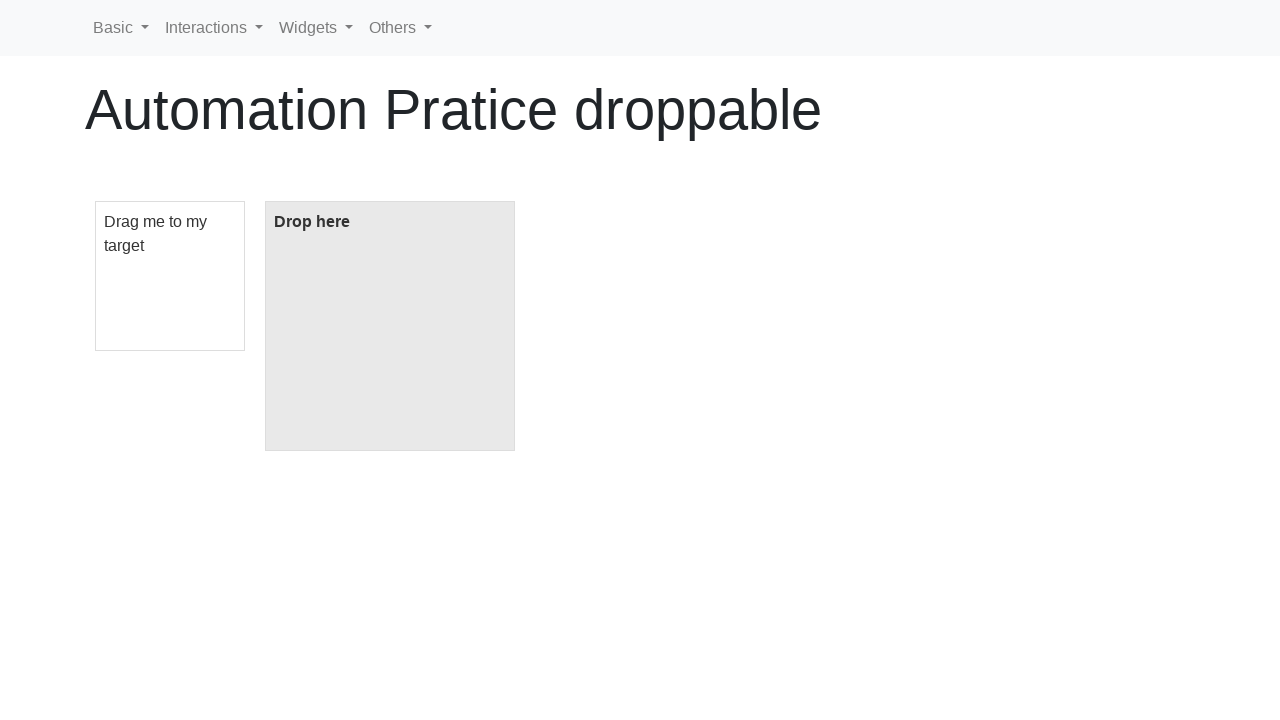

Dragged element to drop zone at (390, 326)
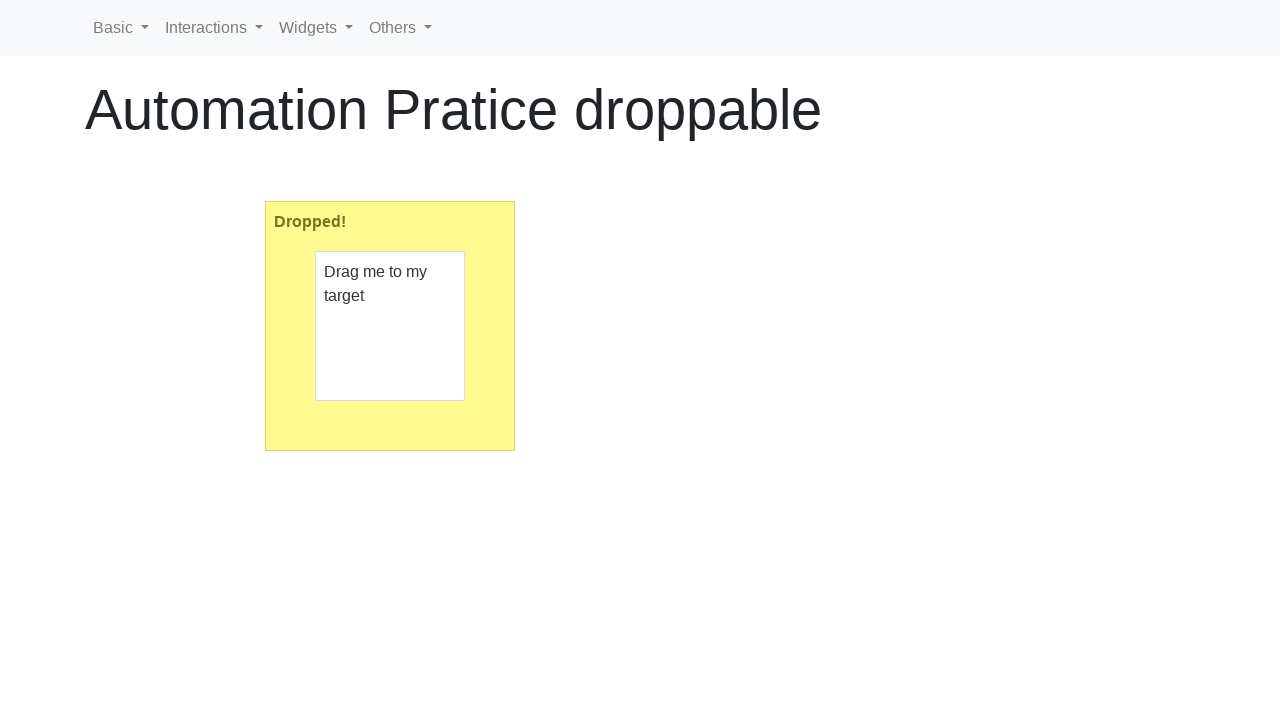

Retrieved confirmation text from drop zone
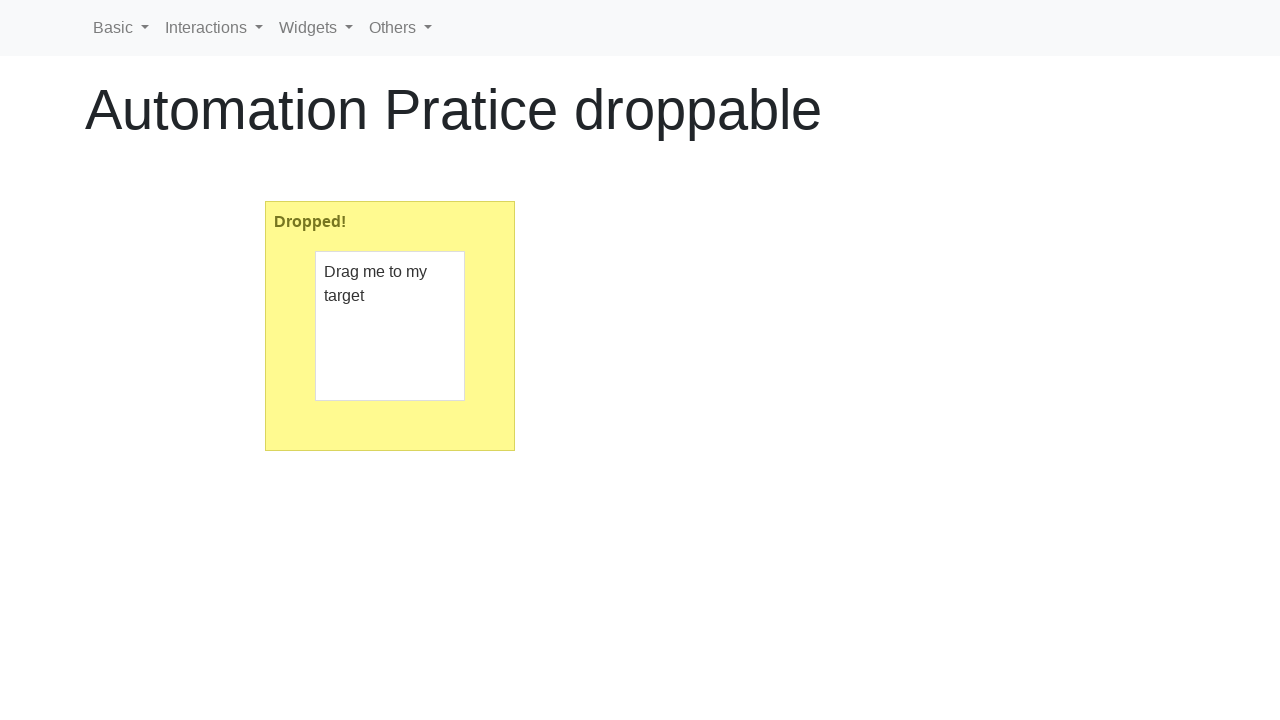

Verified confirmation text matches expected 'Dropped!' message
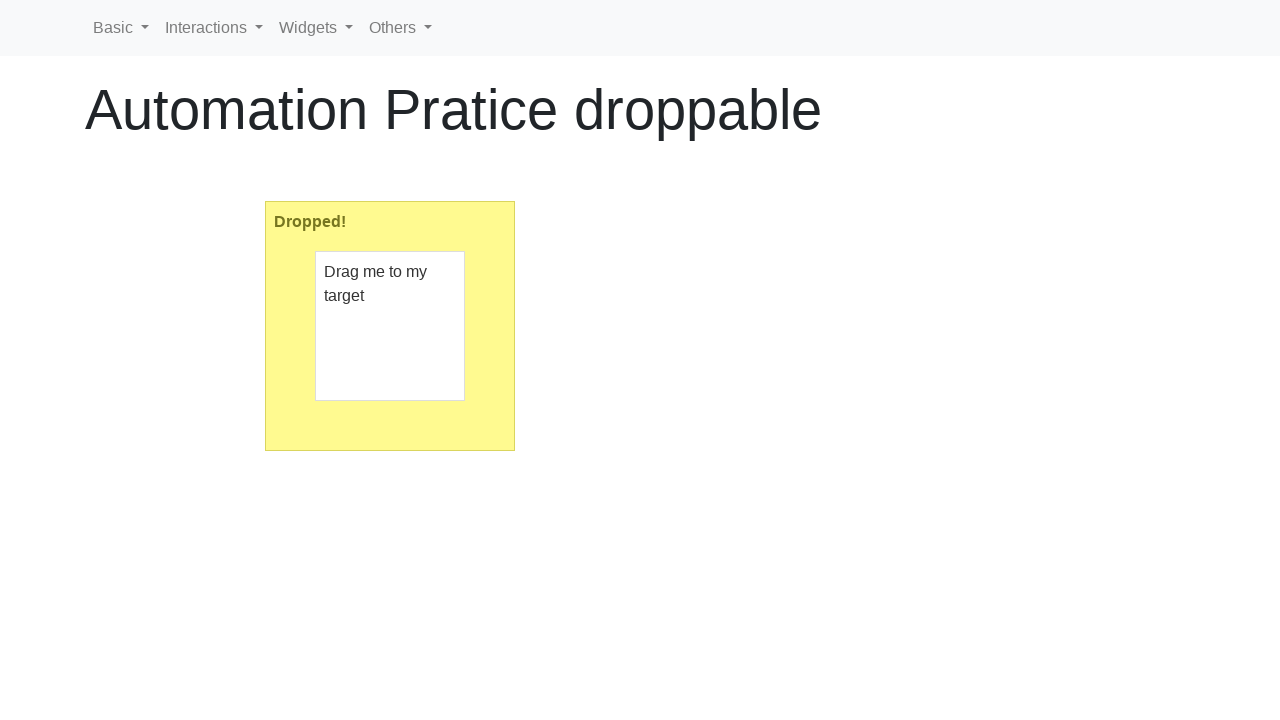

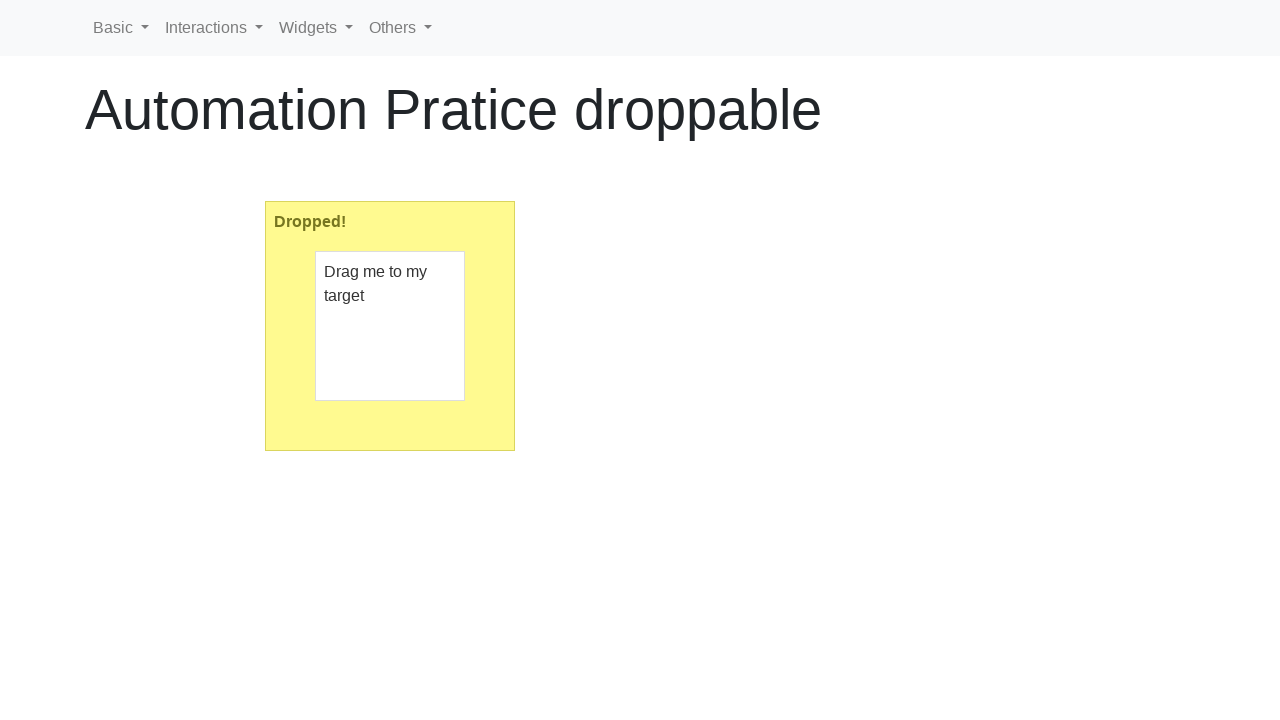